Navigates to a practice page and clicks on a navigation link to test basic navigation functionality

Starting URL: https://practice.cydeo.com/inputs

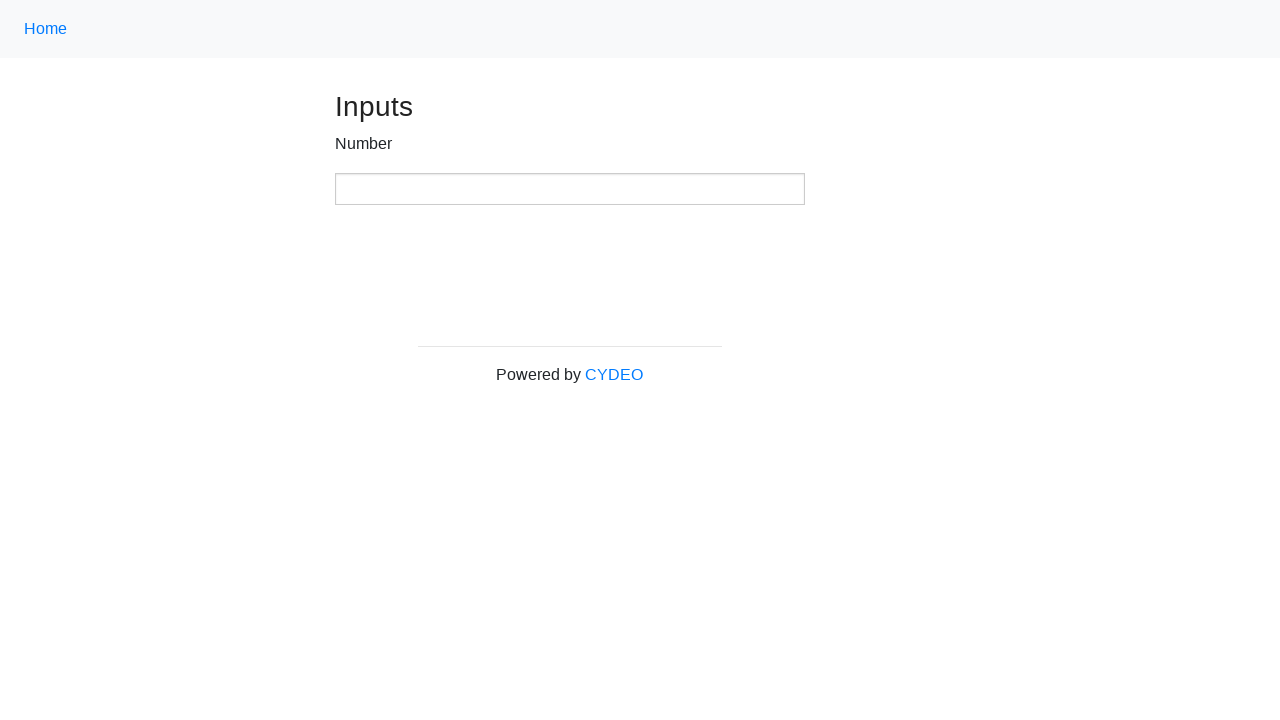

Clicked on navigation link at (46, 29) on .nav-link
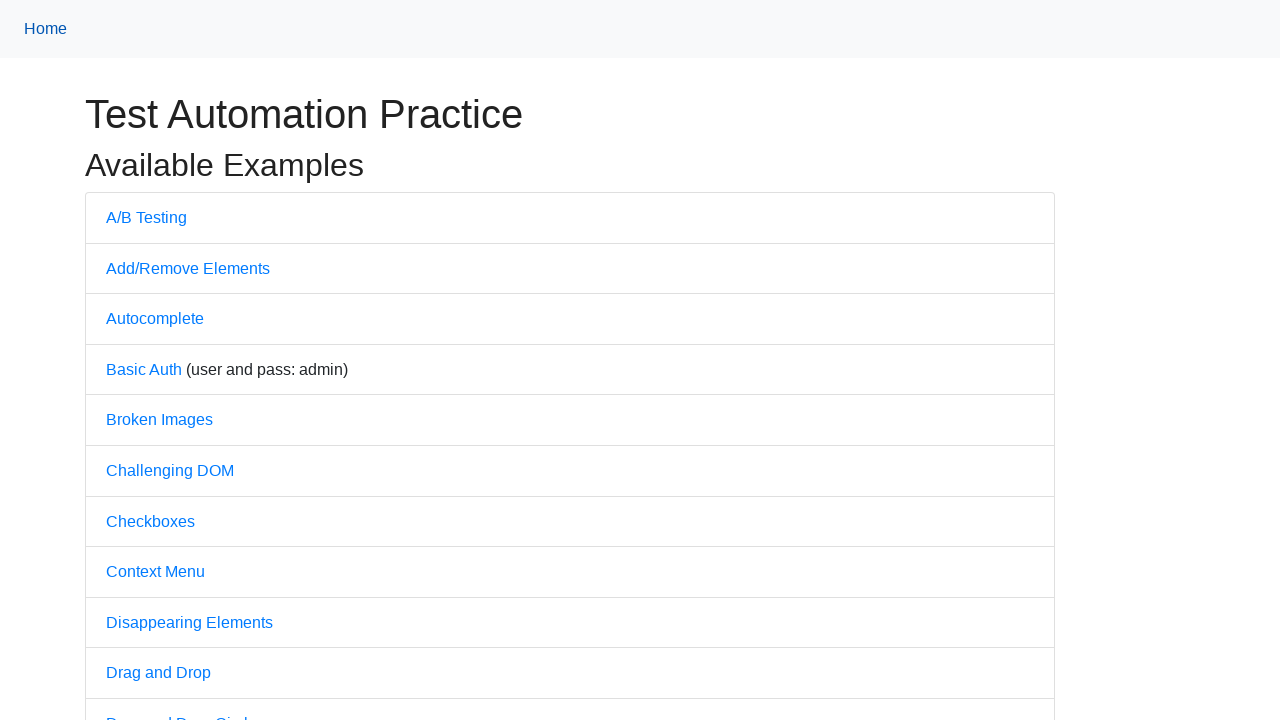

Page loaded after navigation
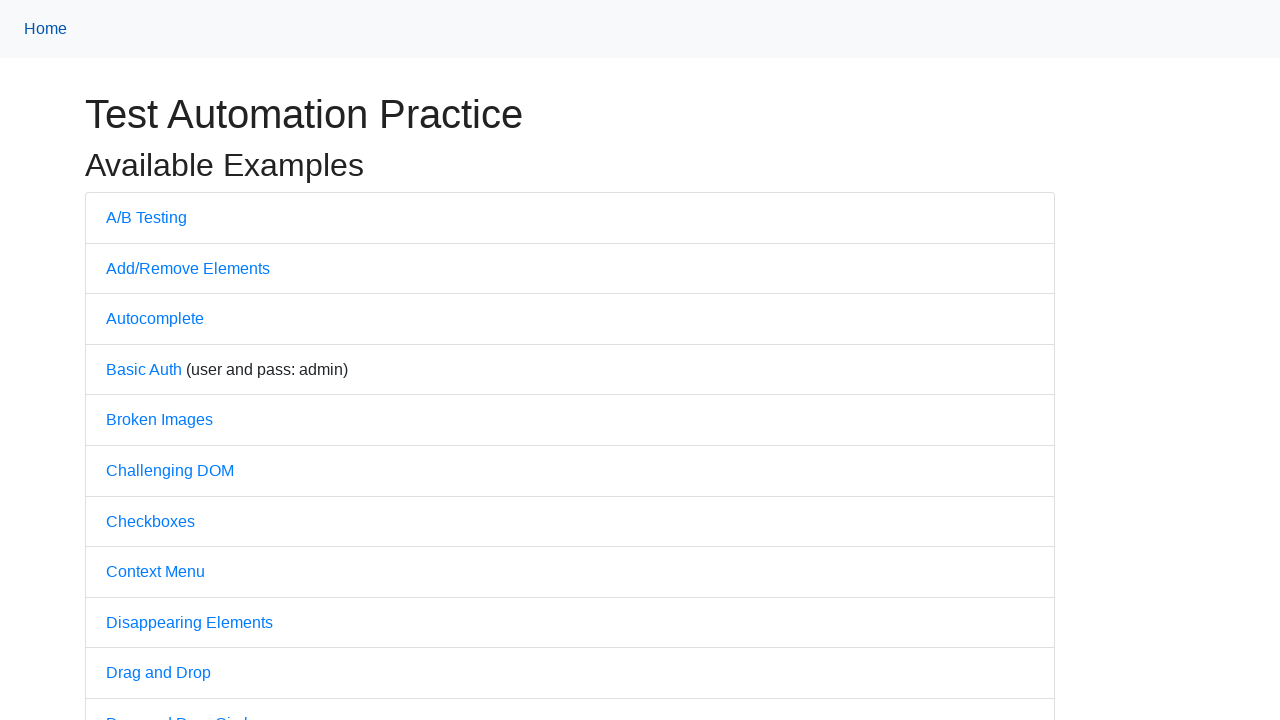

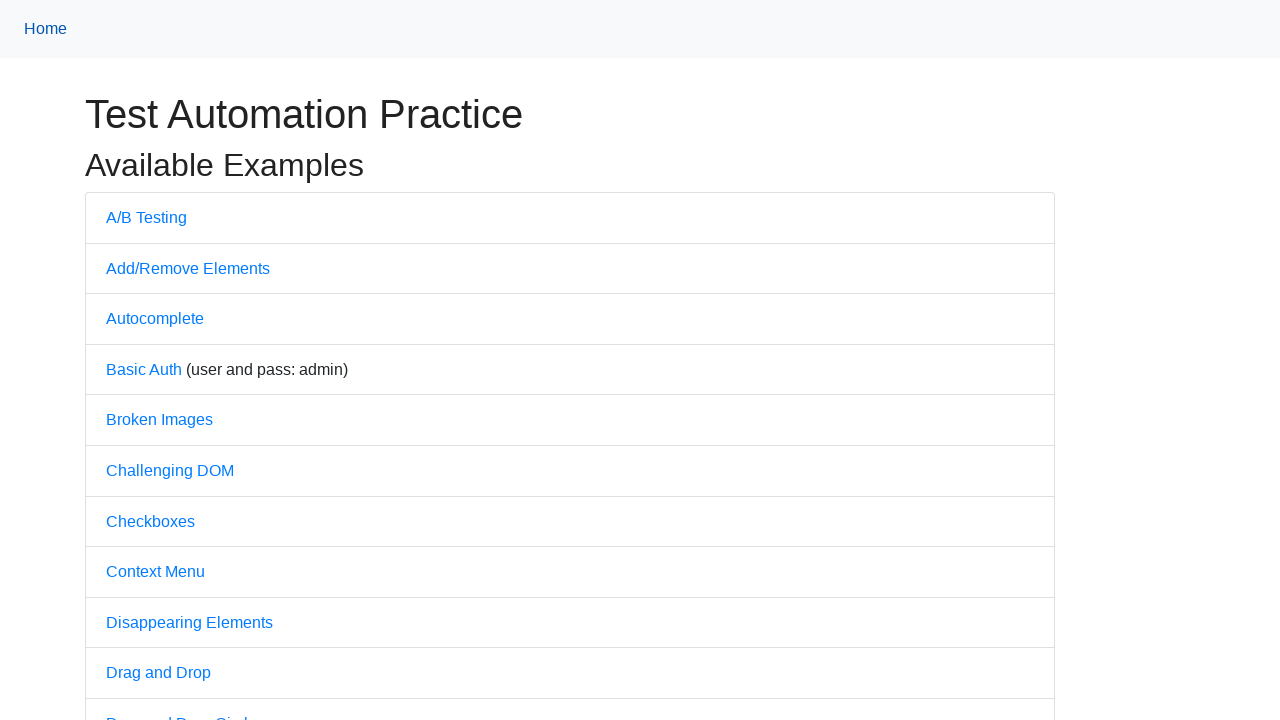